Tests clicking on a growing button and verifies that the event is triggered successfully

Starting URL: https://testpages.herokuapp.com/styled/challenges/growing-clickable.html

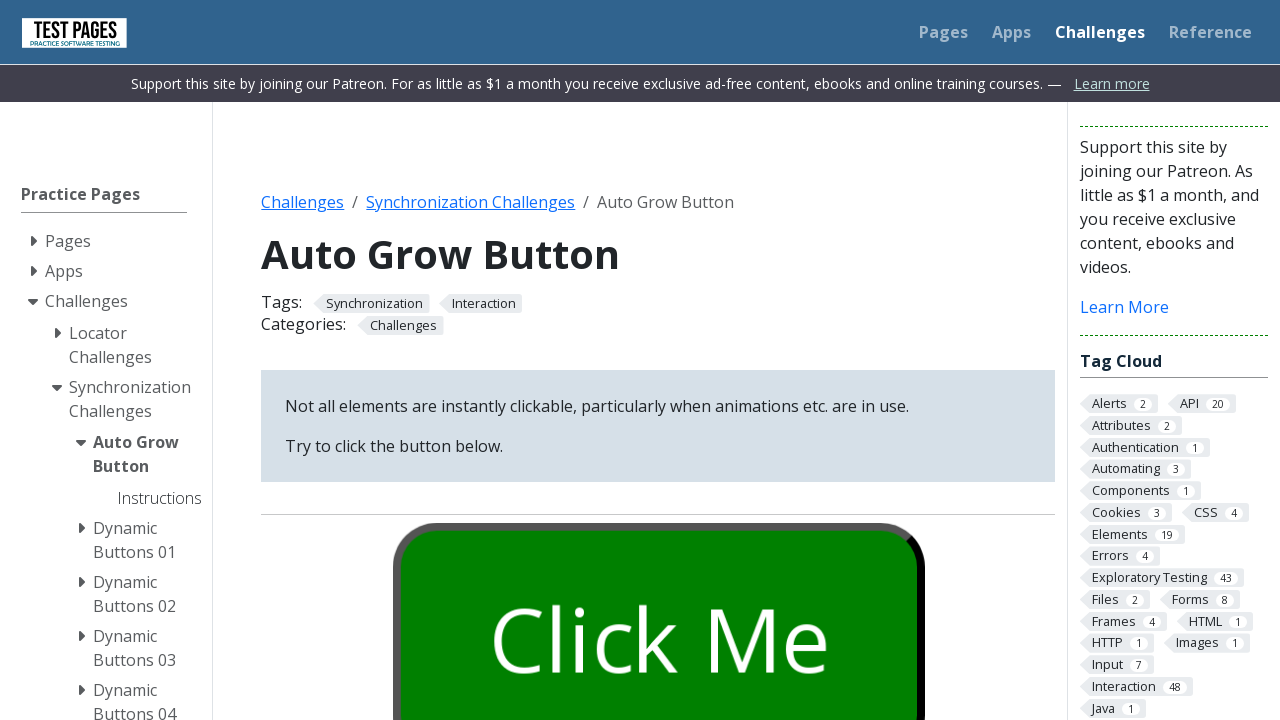

Waited 4 seconds for button to be ready
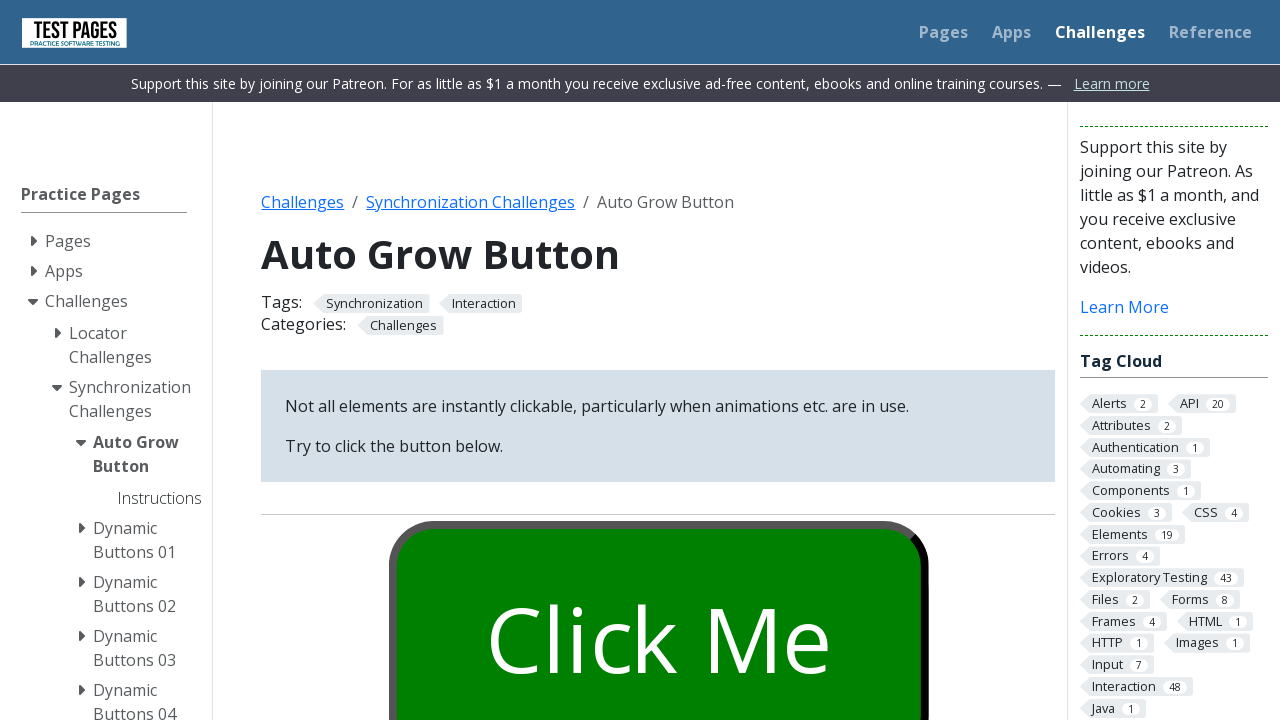

Clicked on the growing button at (658, 600) on #growbutton
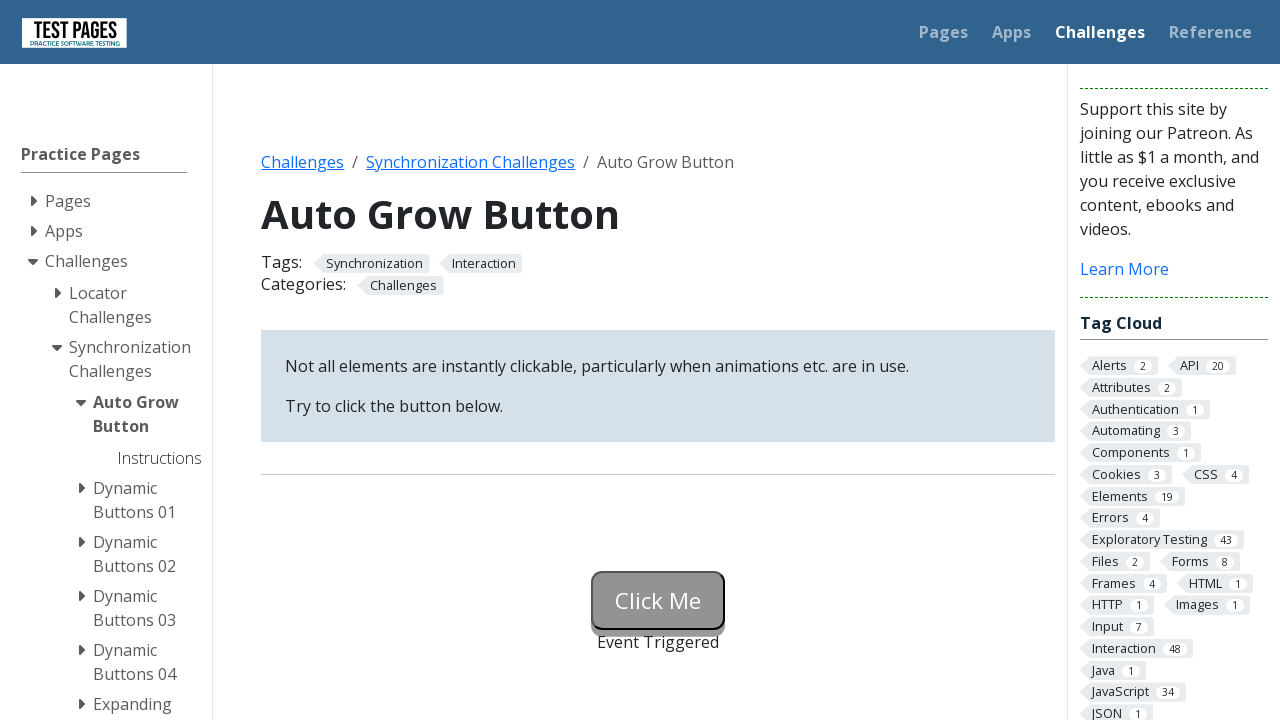

Verified that 'Event Triggered' text appeared
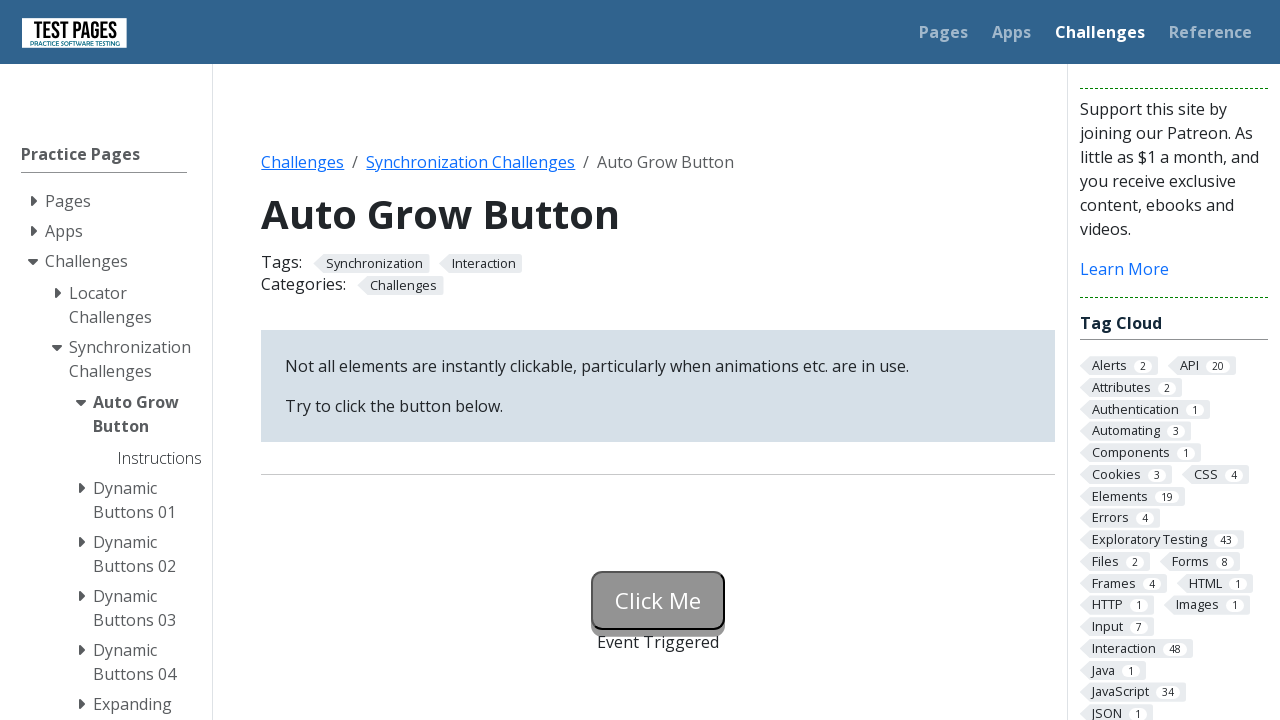

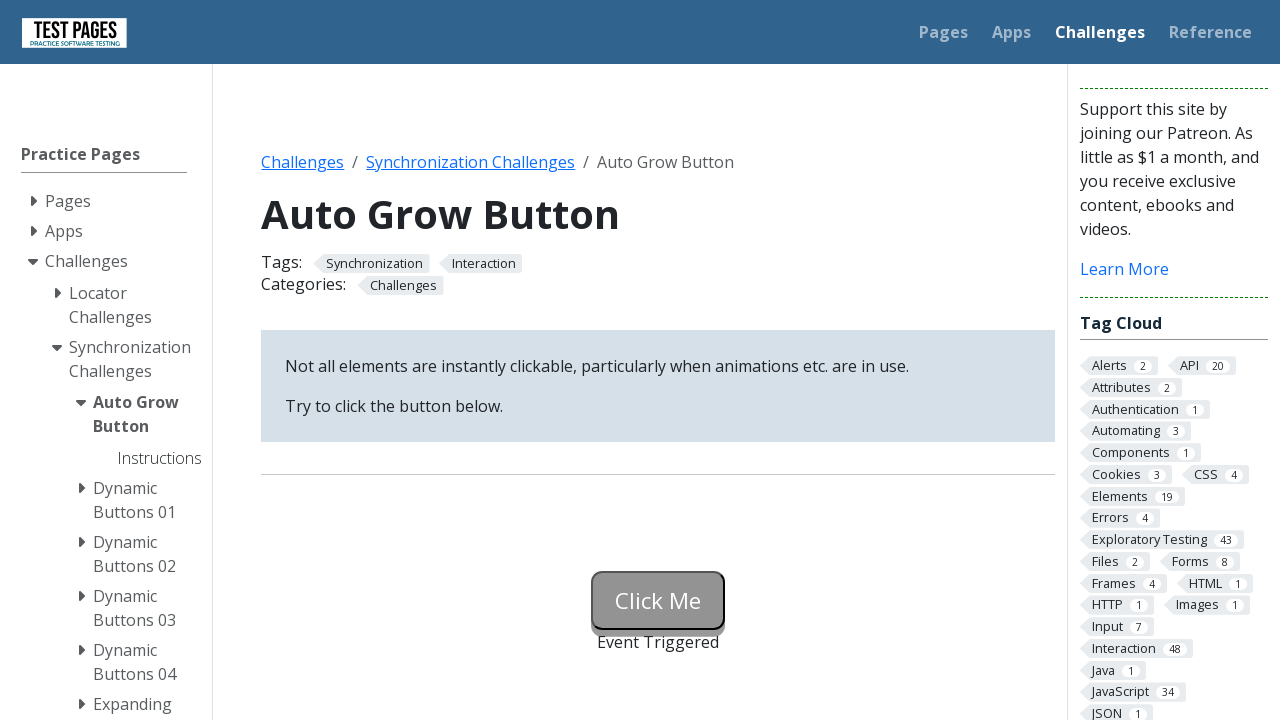